Tests double-click functionality on a button element on the demoqa.com buttons page

Starting URL: https://demoqa.com/buttons

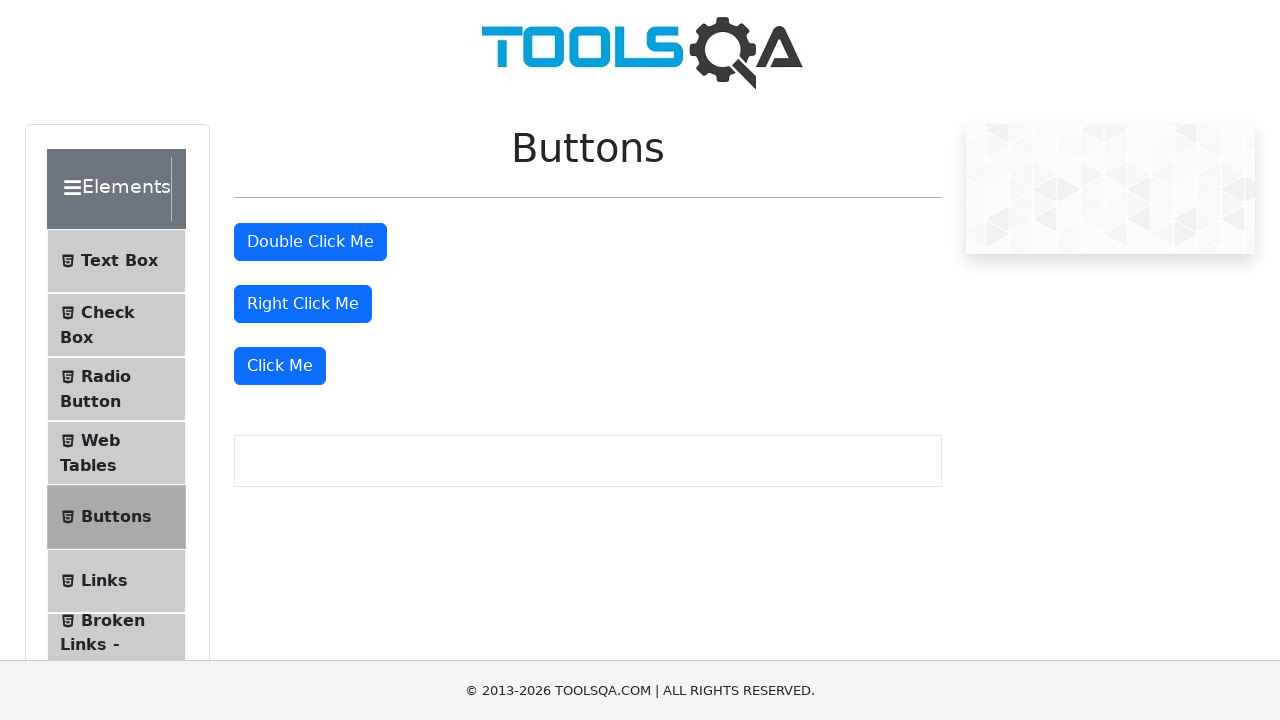

Located the double-click button element
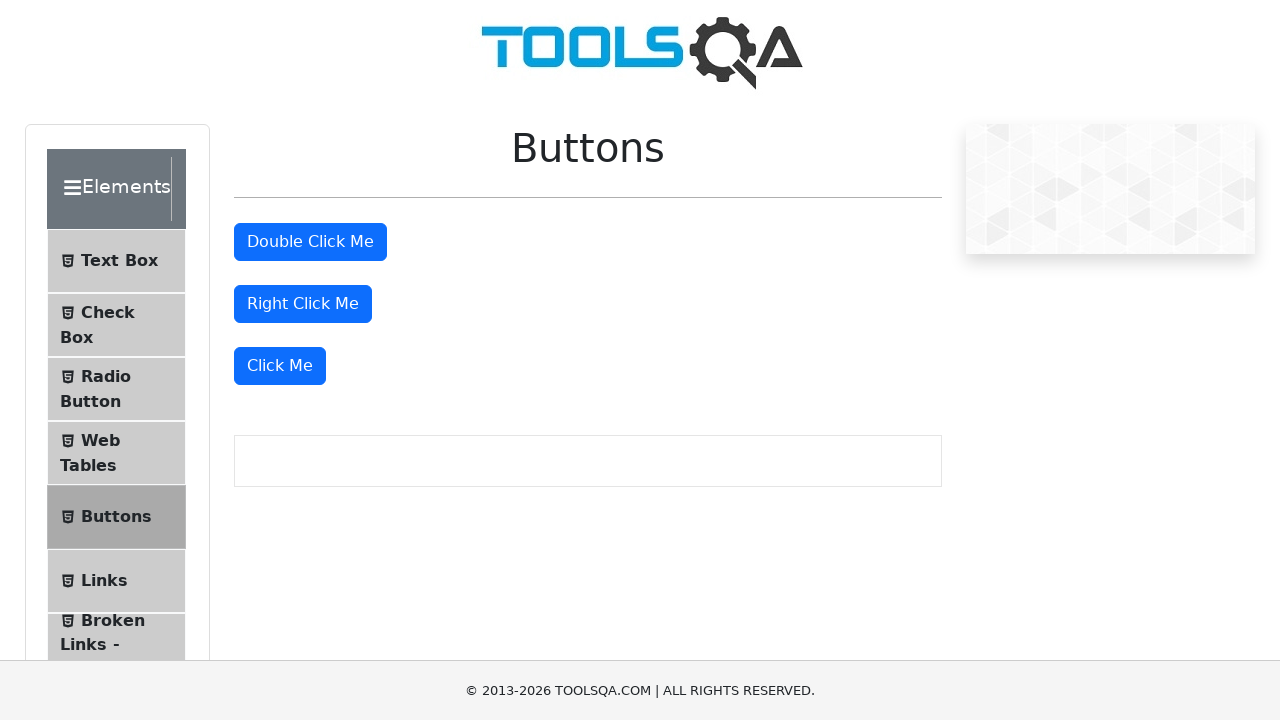

Double-clicked the button element at (310, 242) on button#doubleClickBtn
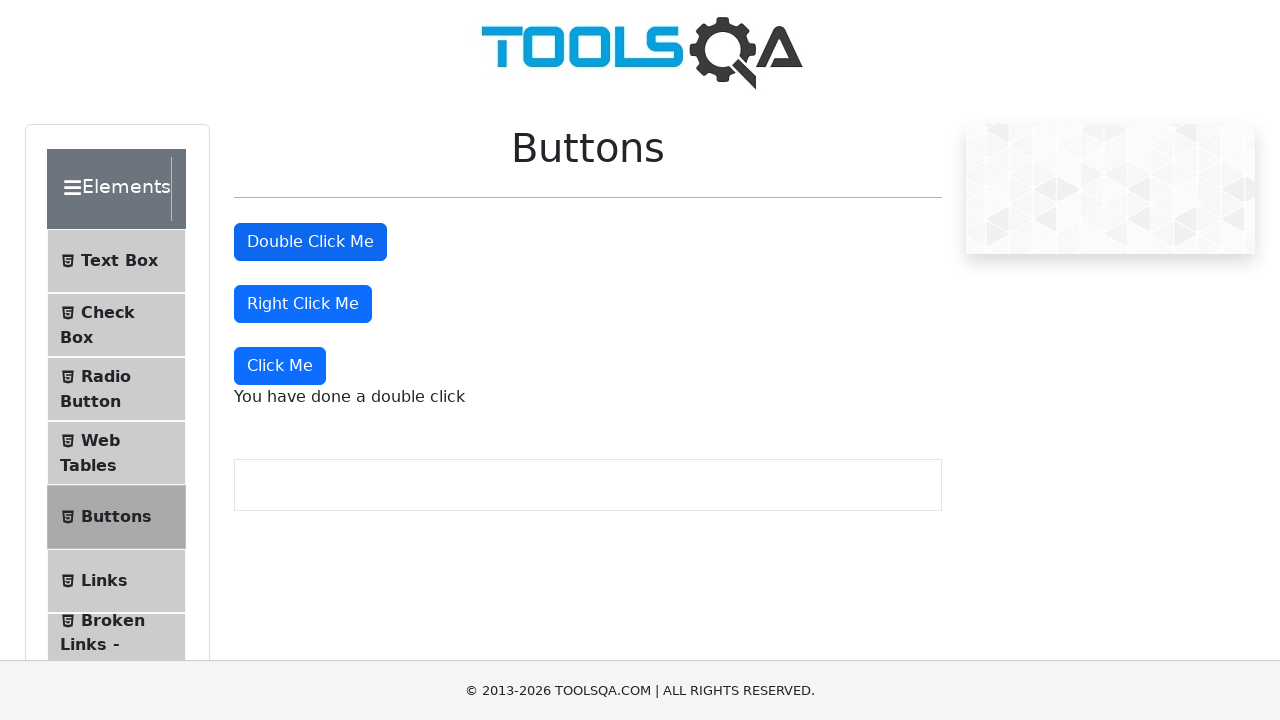

Waited 2 seconds to observe the double-click result
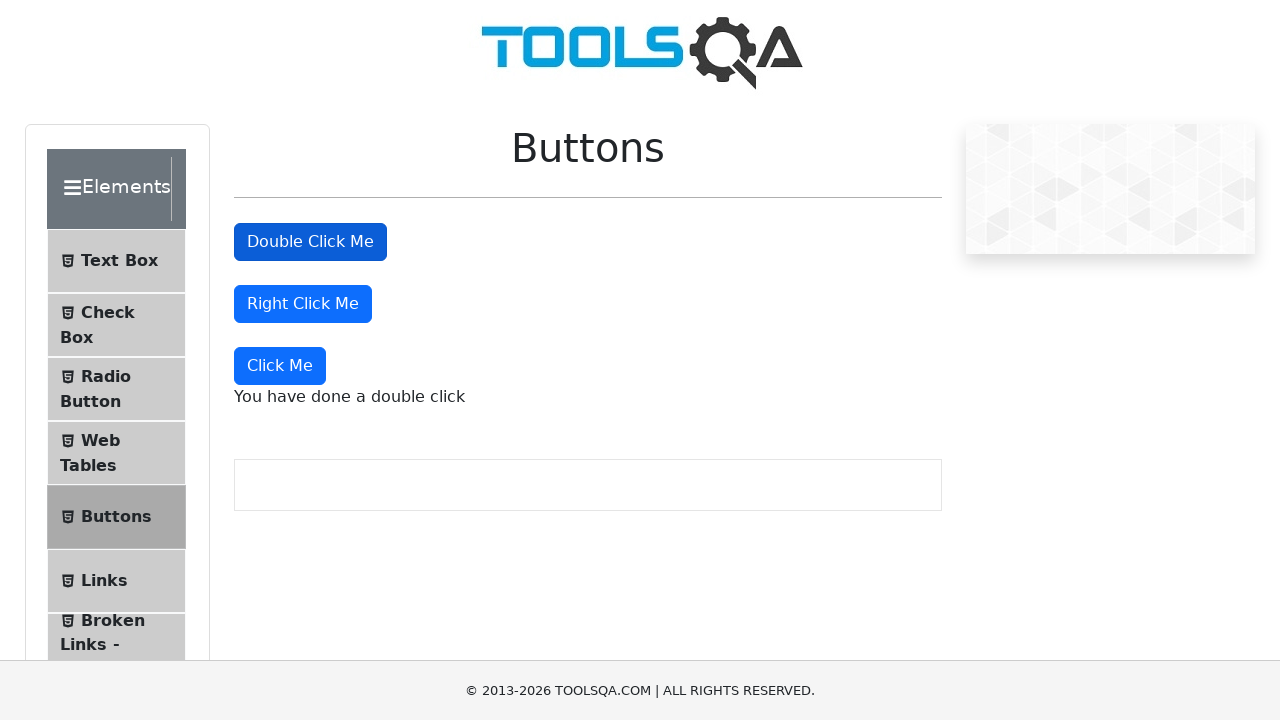

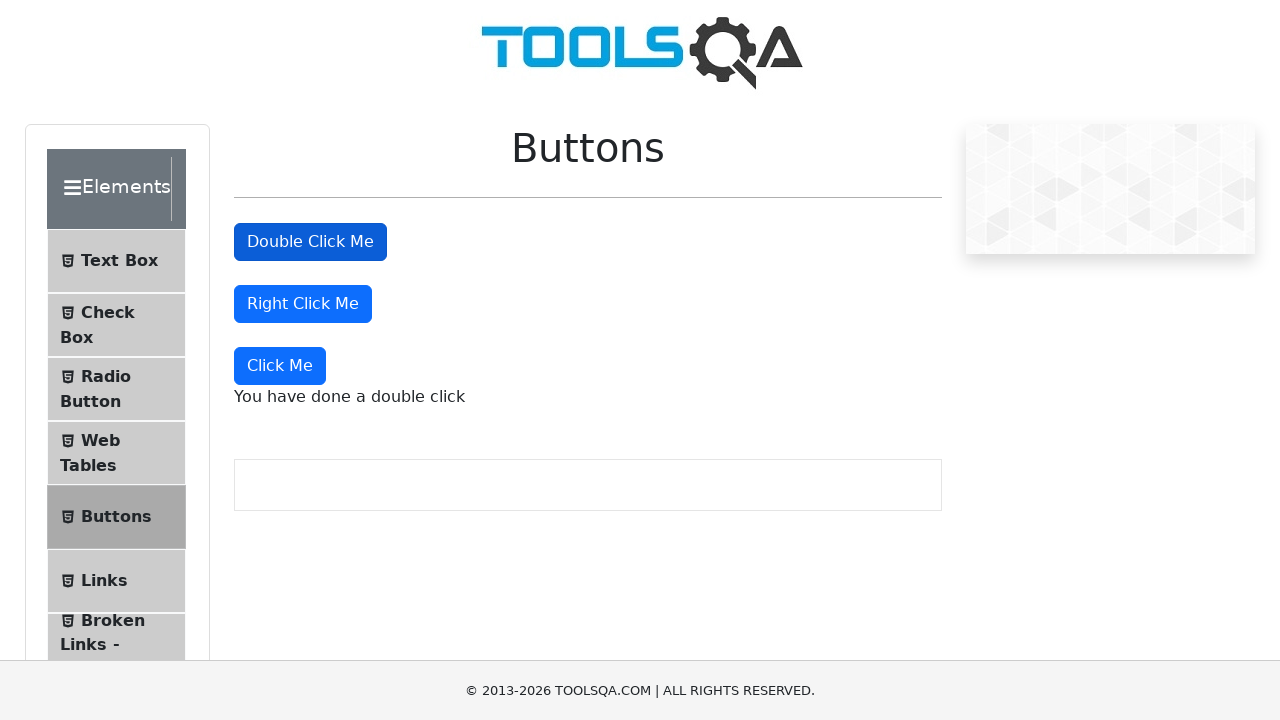